Launches the Mamaearth e-commerce website and verifies it loads successfully by maximizing the browser window.

Starting URL: https://mamaearth.in/

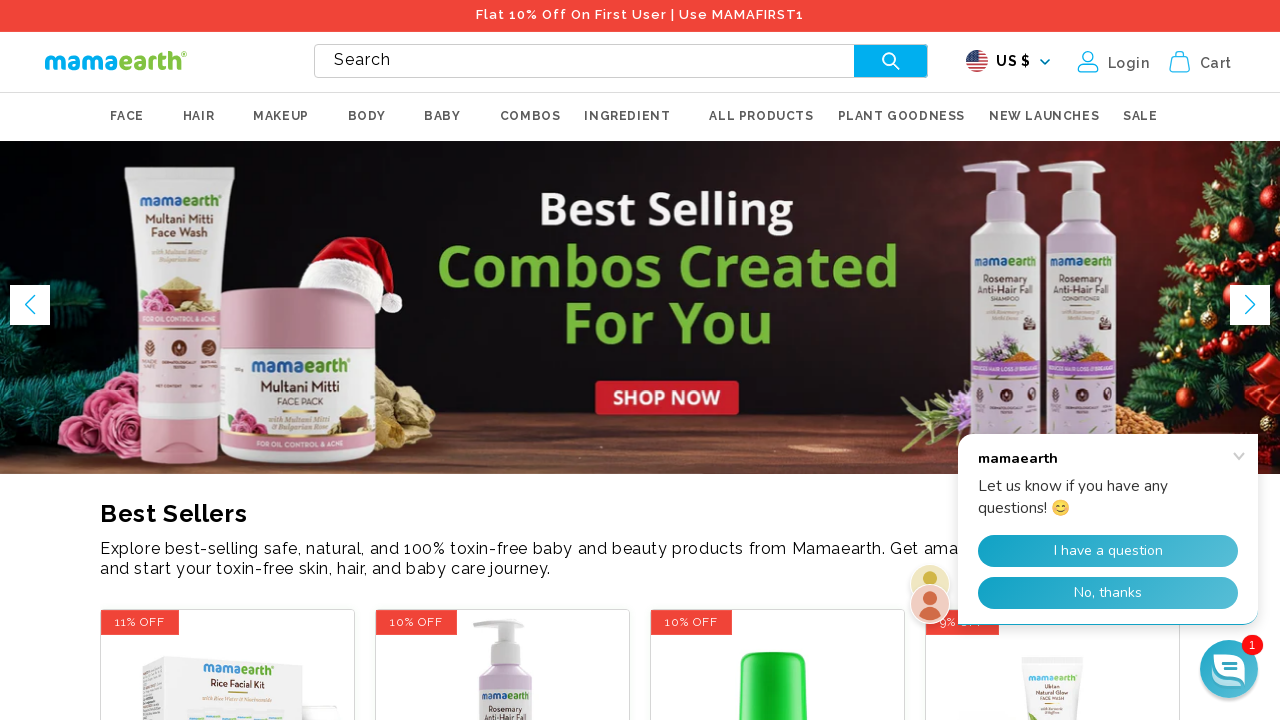

Maximized browser window to 1920x1080 resolution
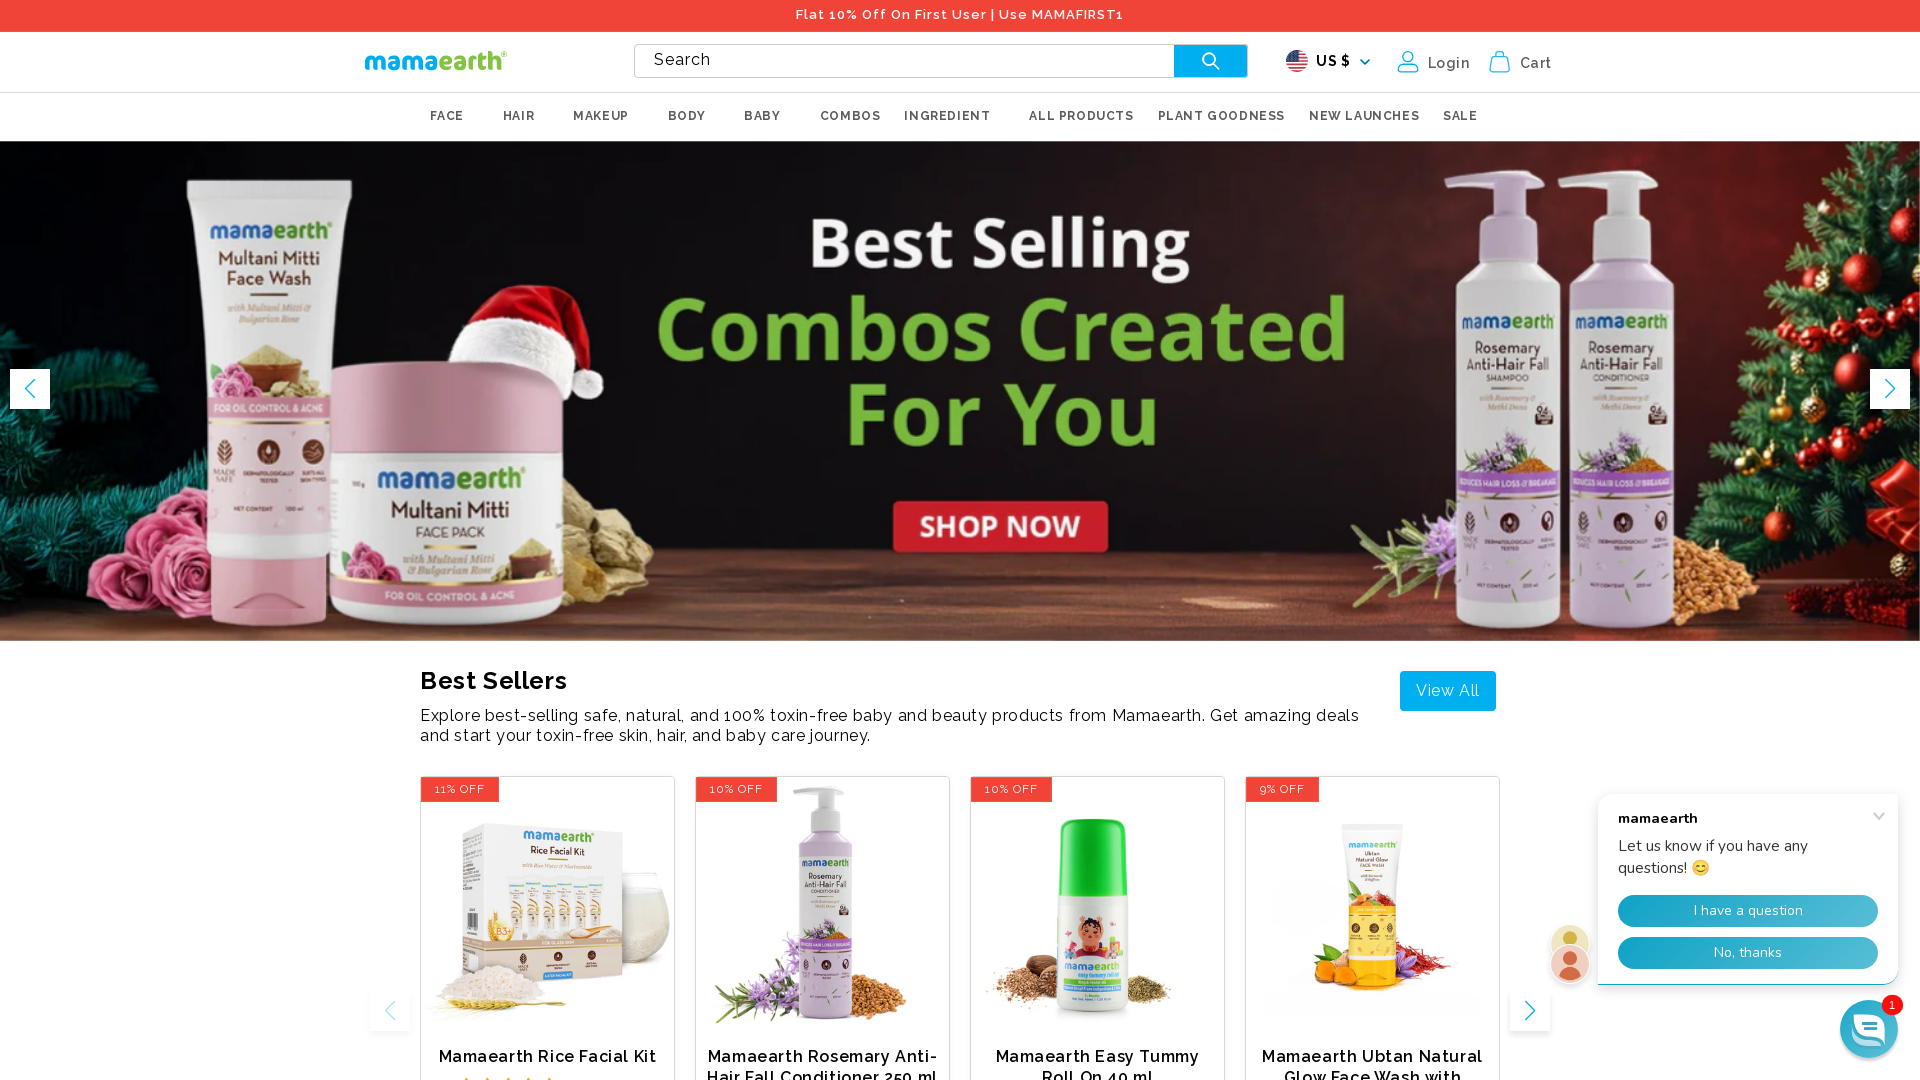

Mamaearth website loaded successfully
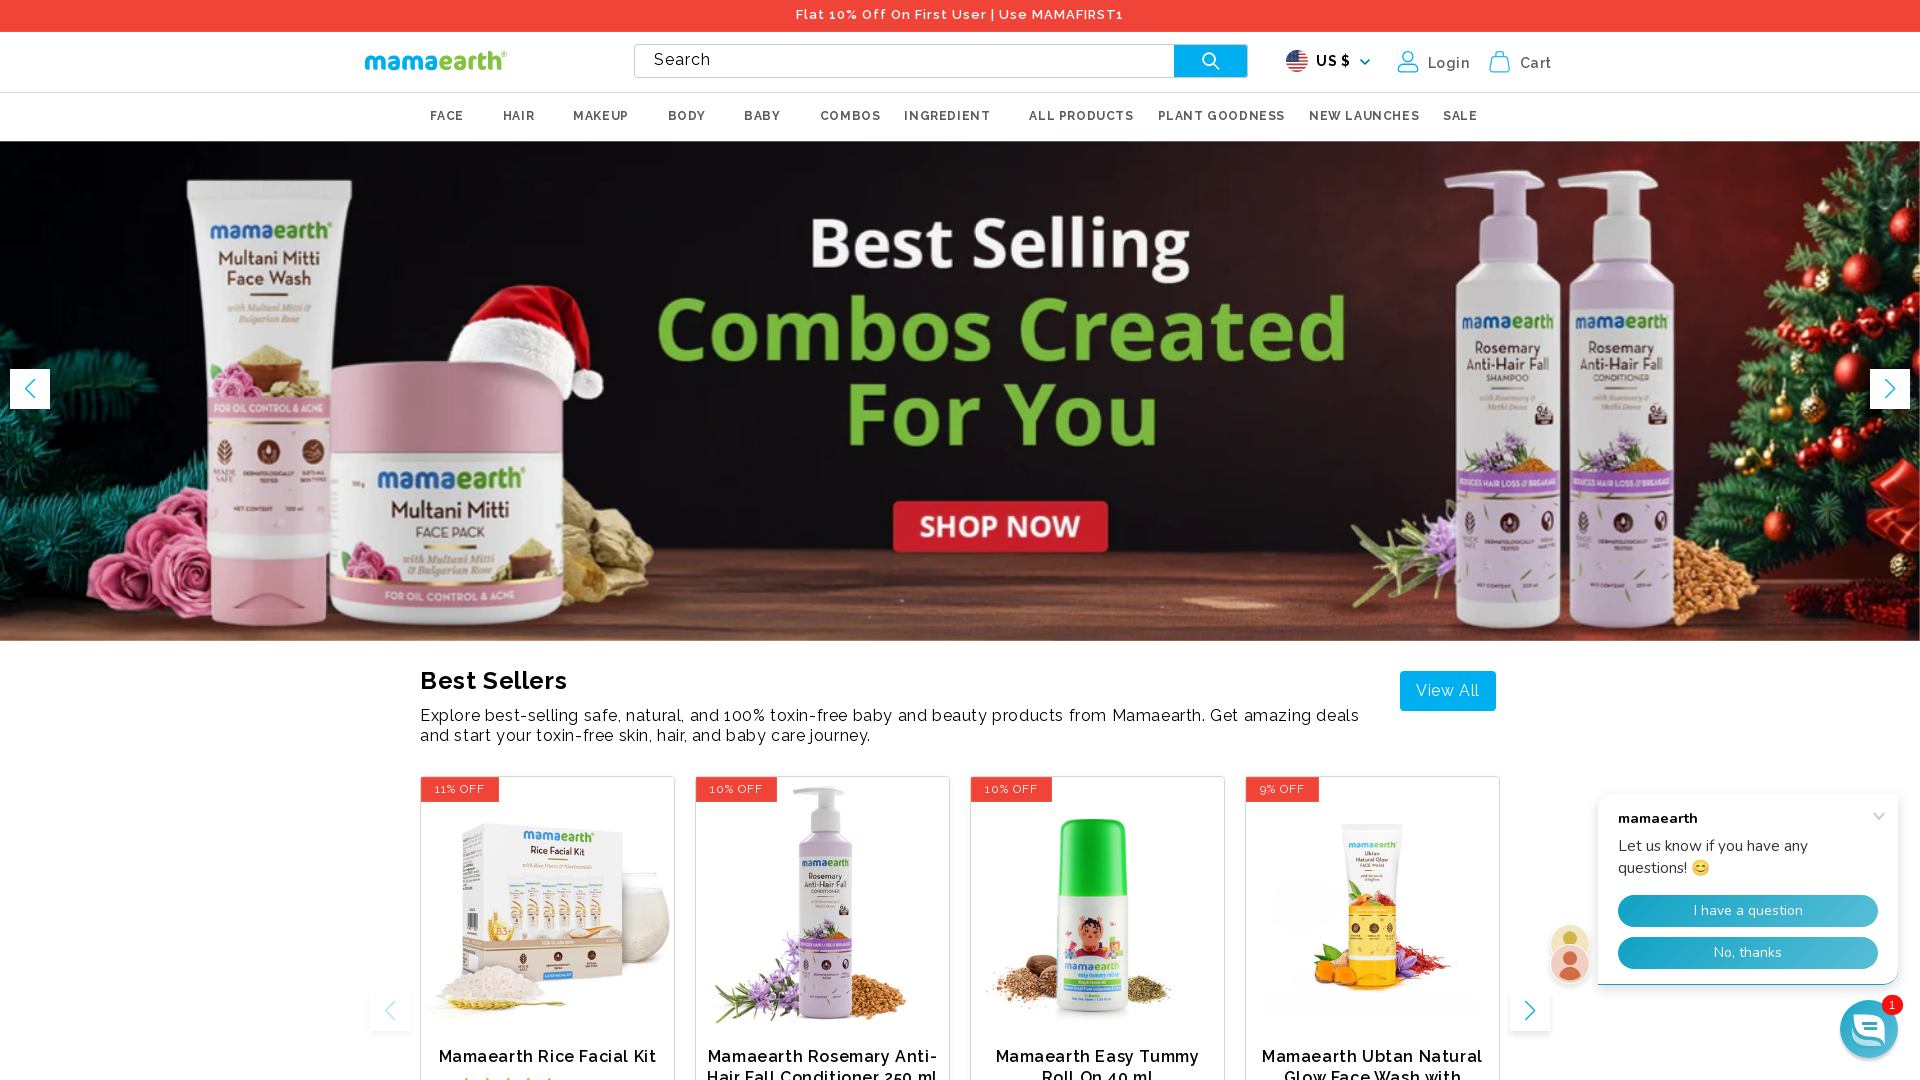

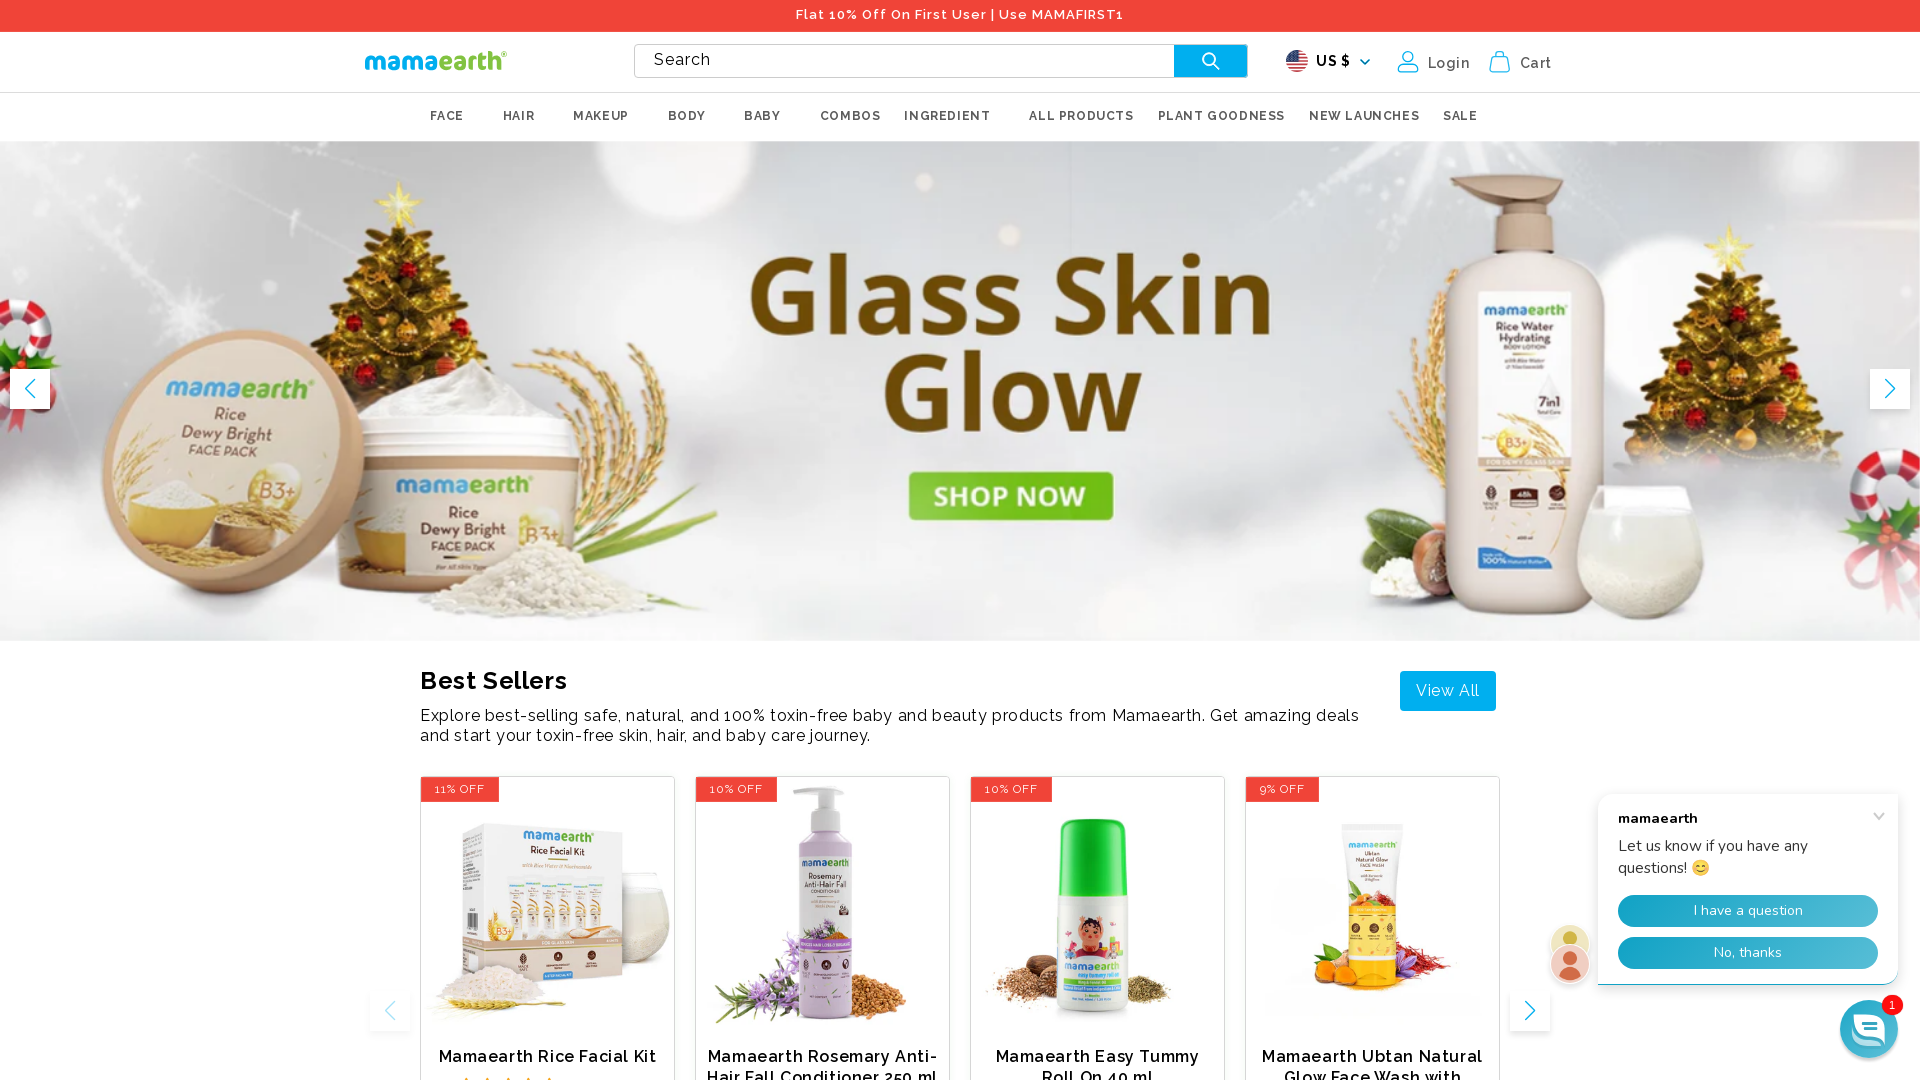